Tests handling of a JavaScript prompt box by entering text and accepting it

Starting URL: https://testpages.herokuapp.com/styled/alerts/alert-test.html

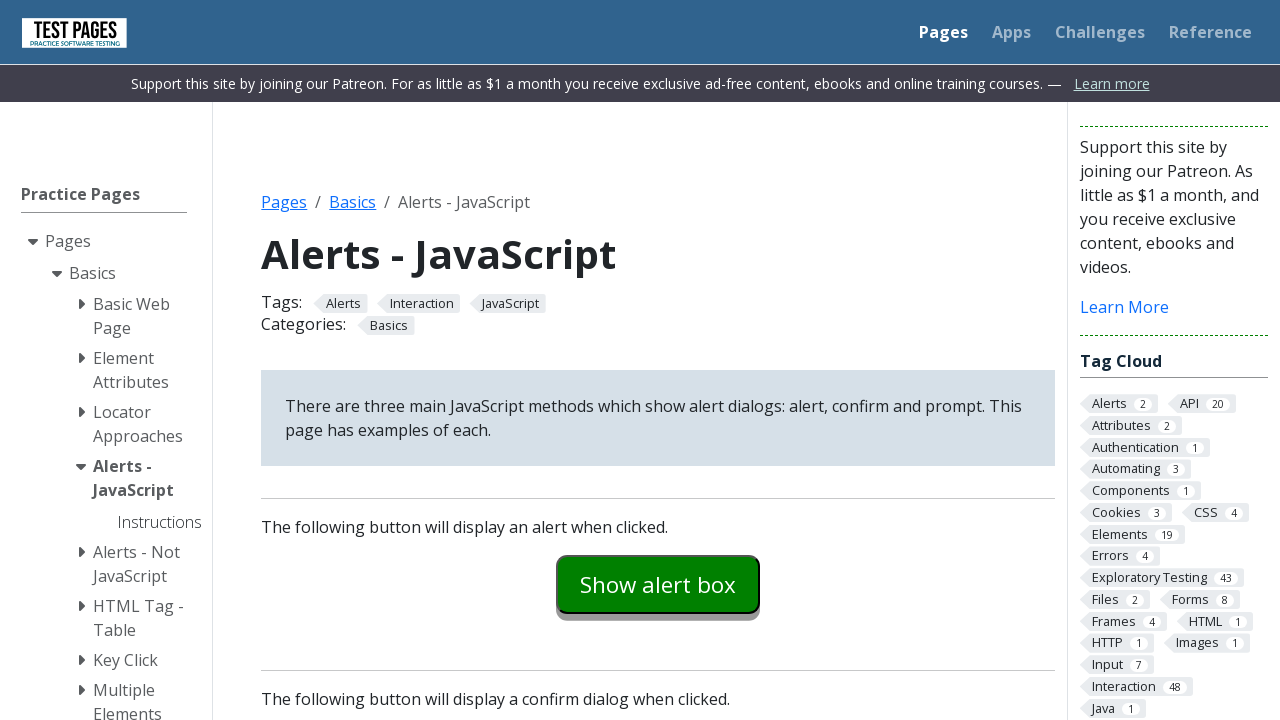

Set up dialog handler to accept prompt box with text 'test prompt box'
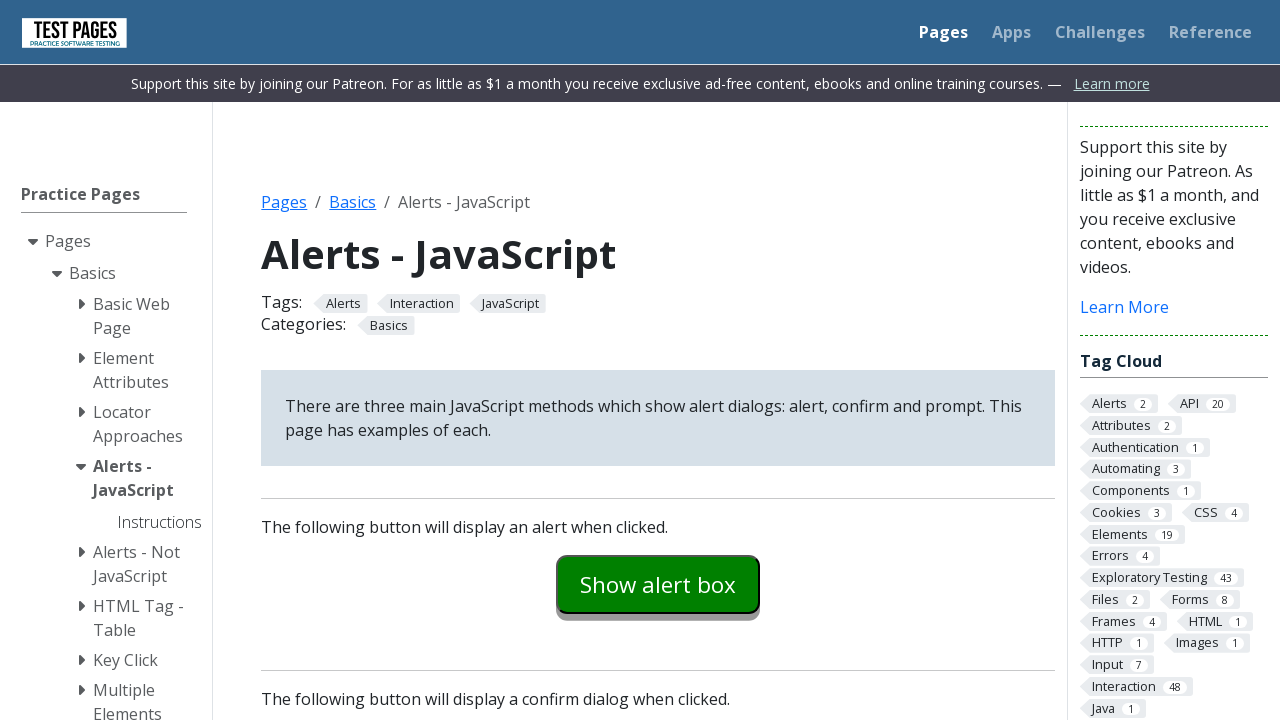

Clicked prompt example button to trigger JavaScript prompt box at (658, 360) on #promptexample
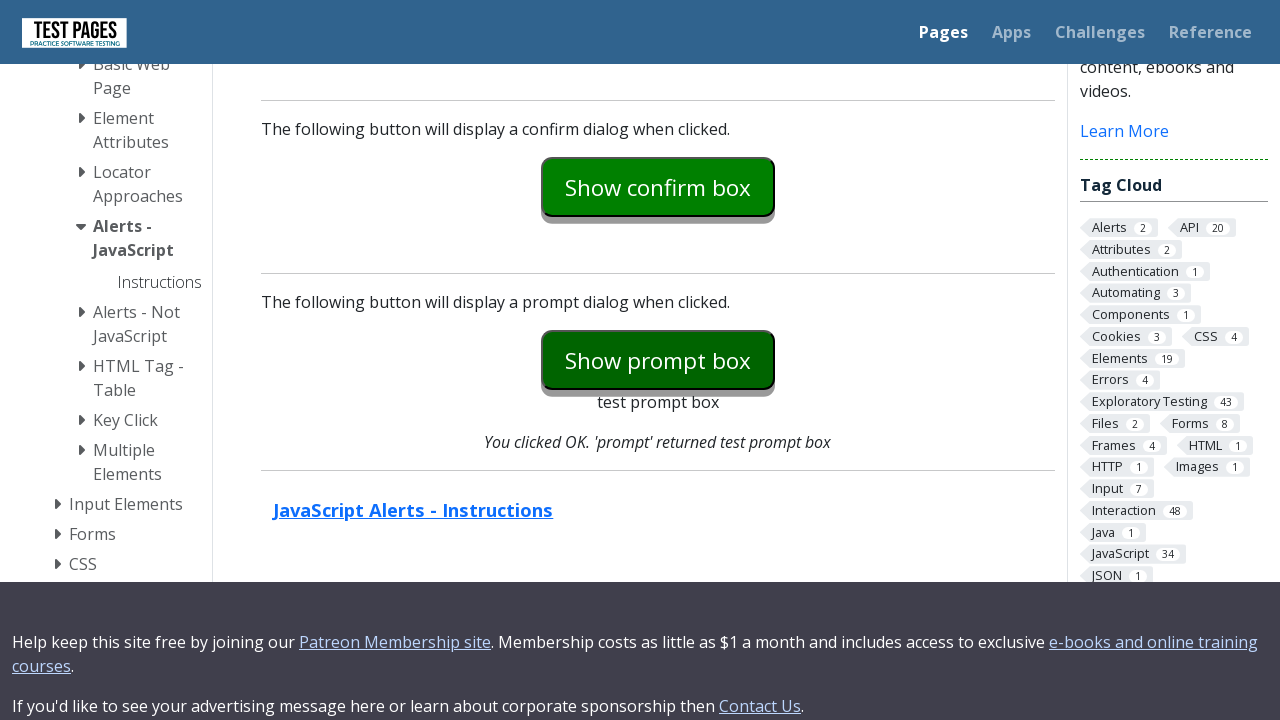

Verified prompt result text displays 'test prompt box'
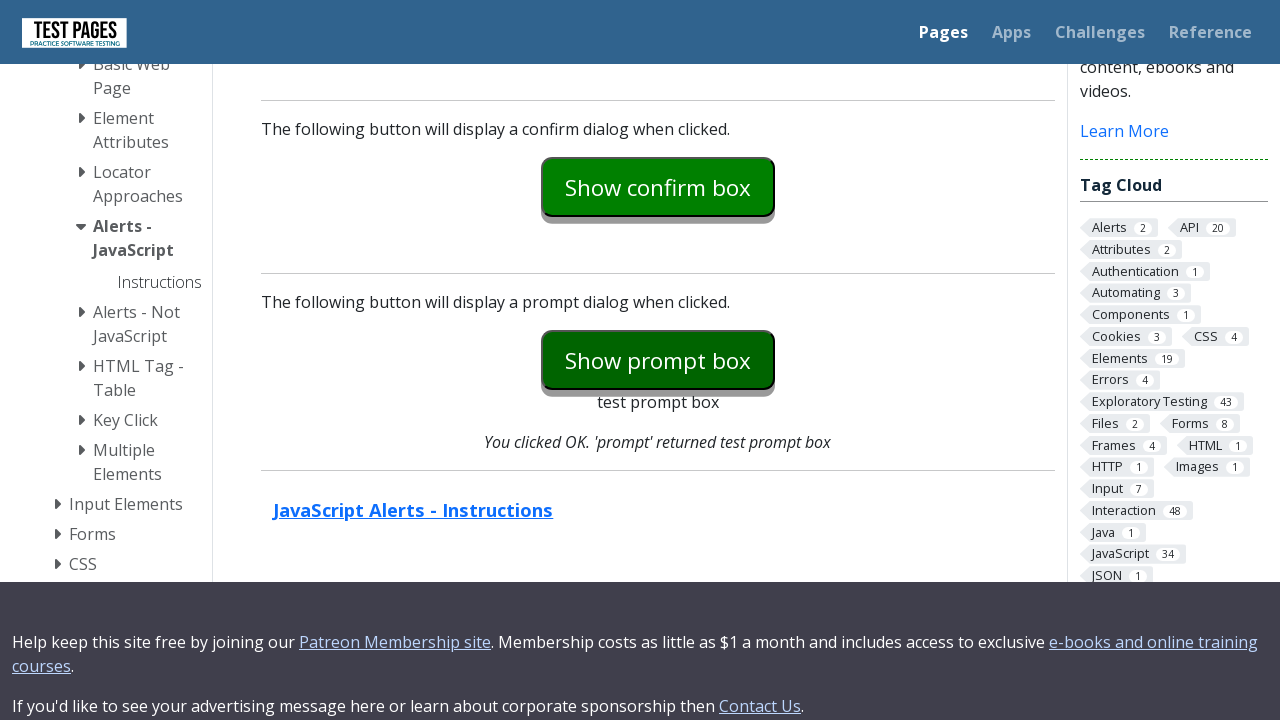

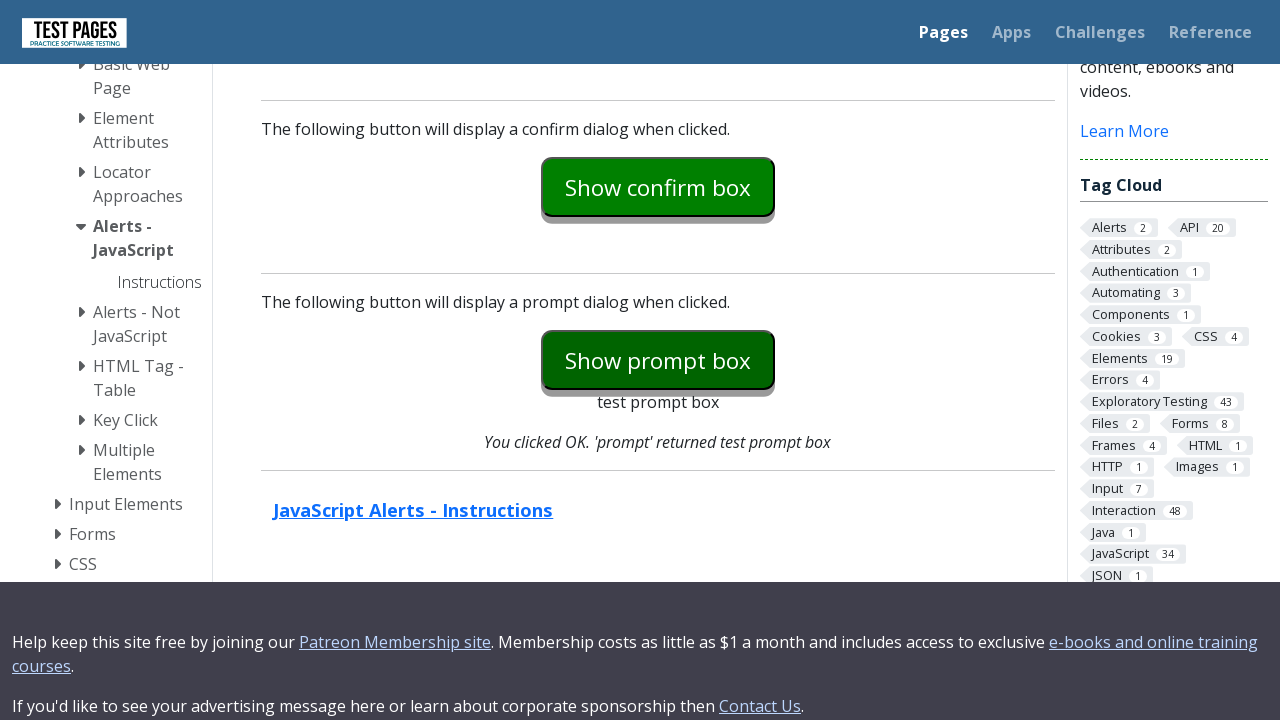